Tests various JavaScript alert types on DemoQA including simple alerts, timed alerts, confirm dialogs, and prompt dialogs by clicking buttons and interacting with the alert popups.

Starting URL: https://demoqa.com/alerts

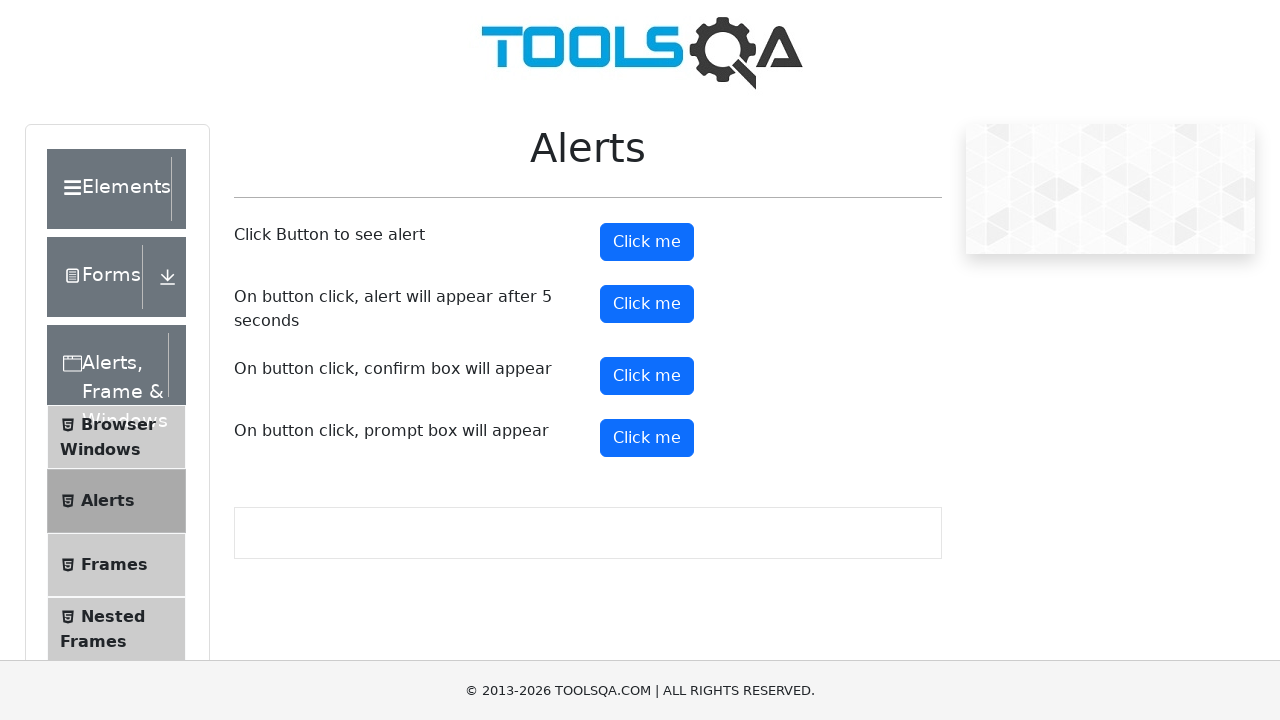

Scrolled down 400px to view alert buttons
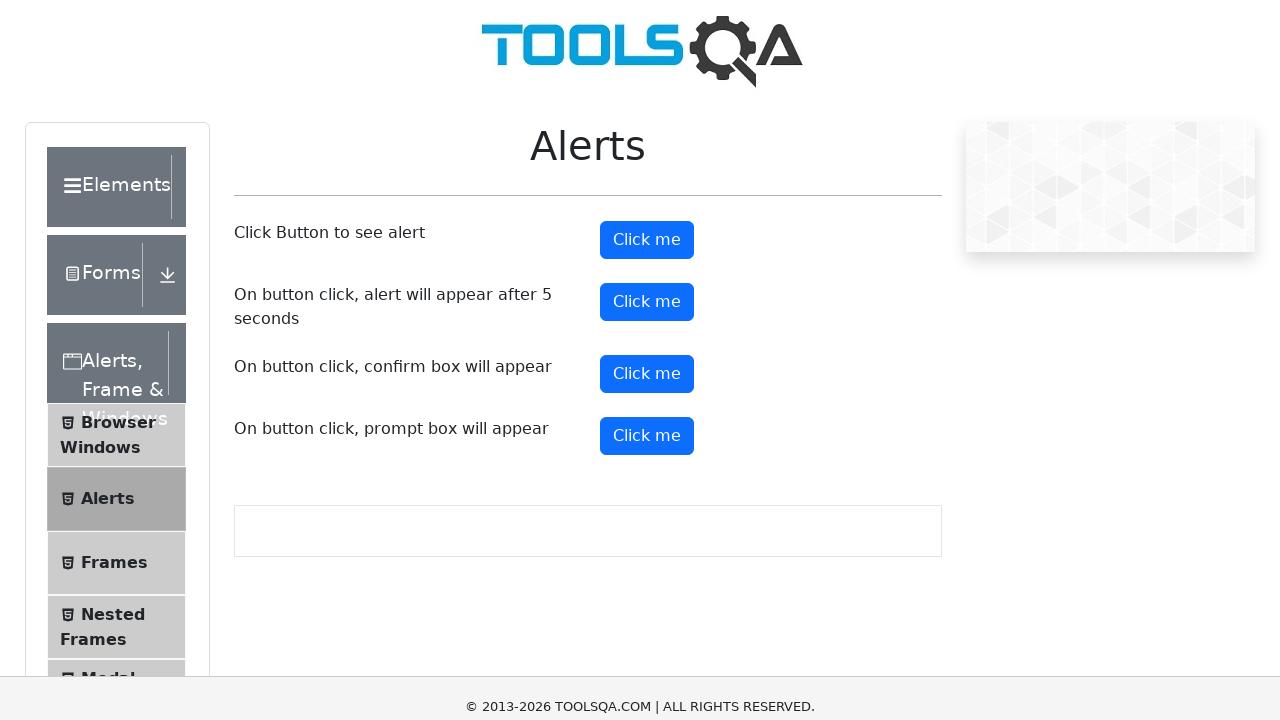

Clicked simple alert button at (647, 19) on #alertButton
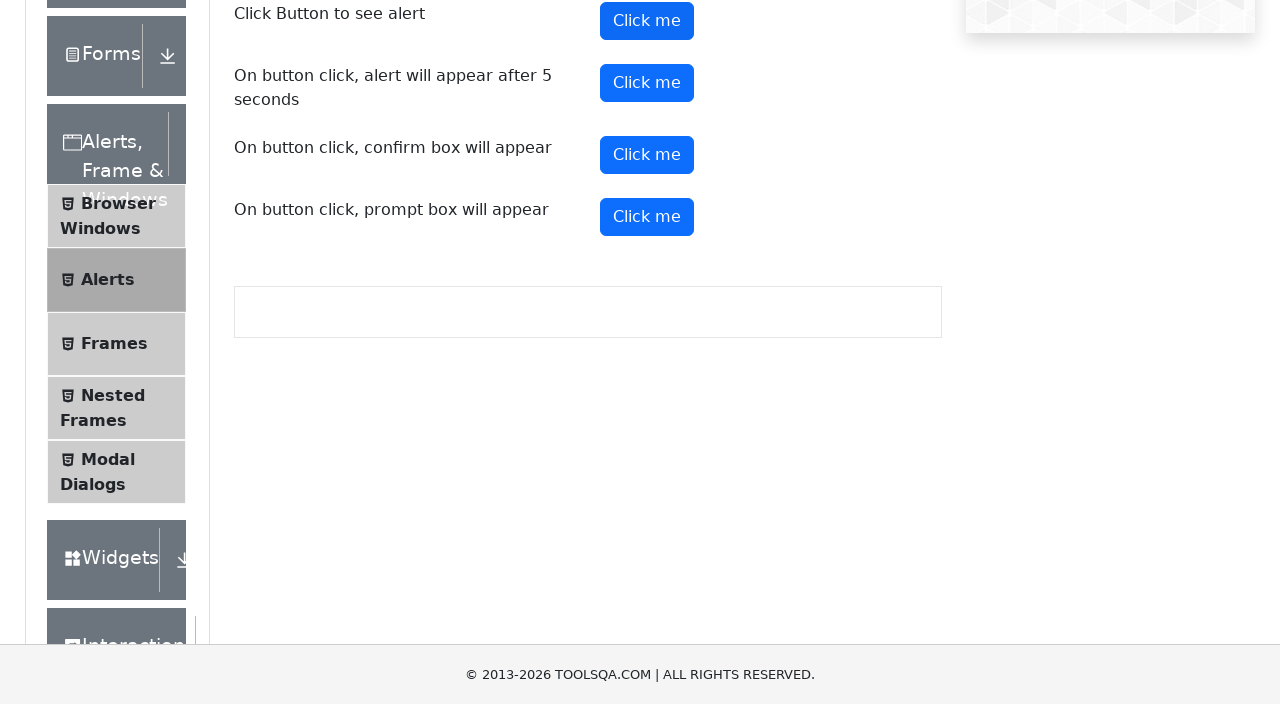

Set up dialog handler to accept simple alert
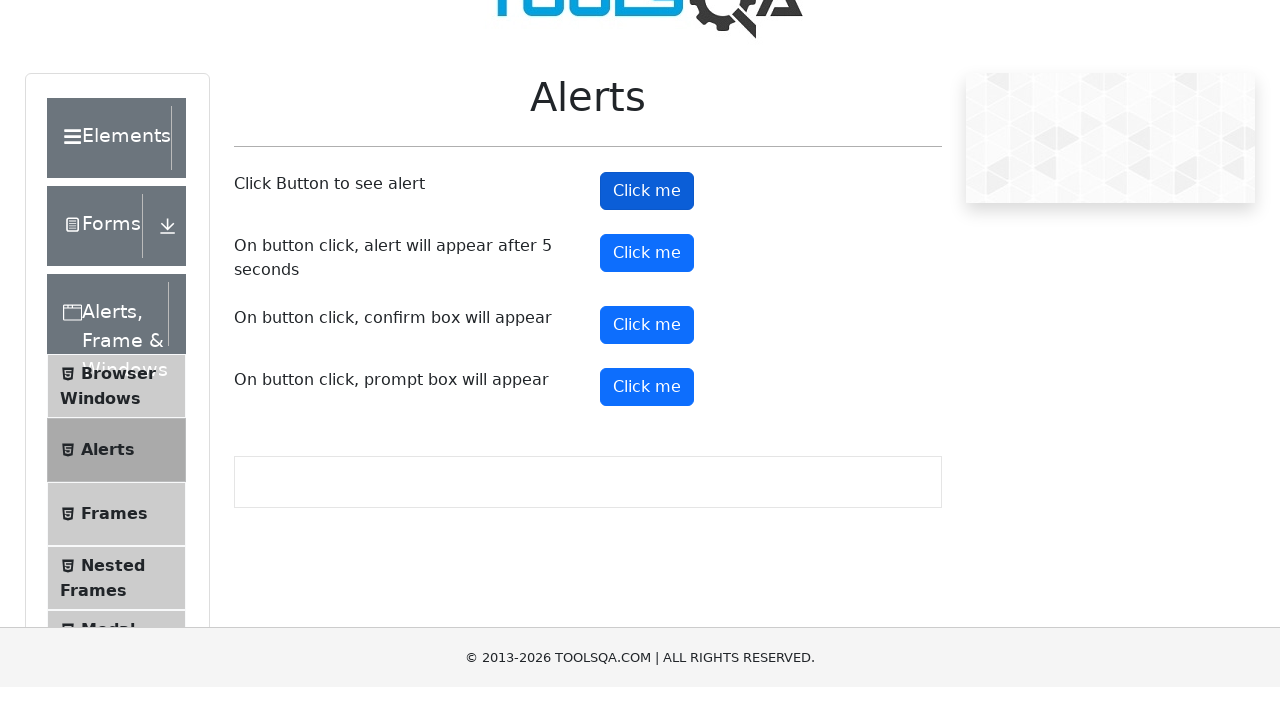

Waited 2 seconds for simple alert to complete
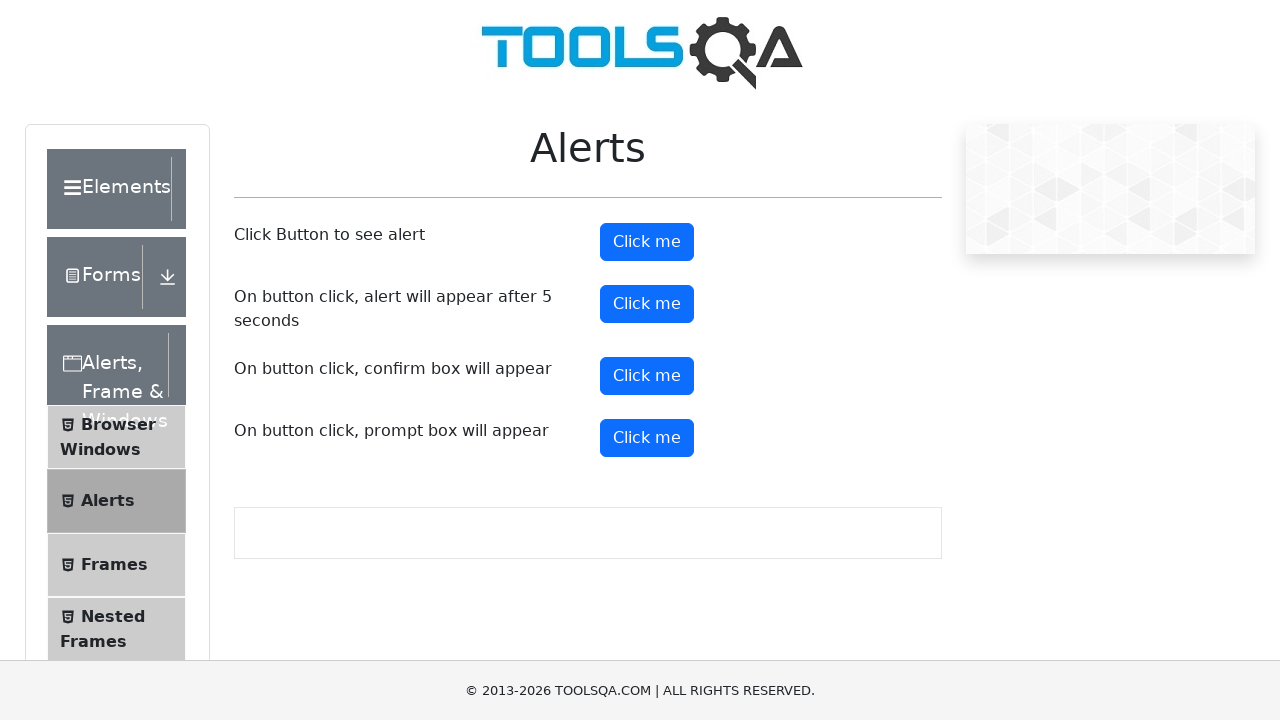

Set up dialog handler for timed alert
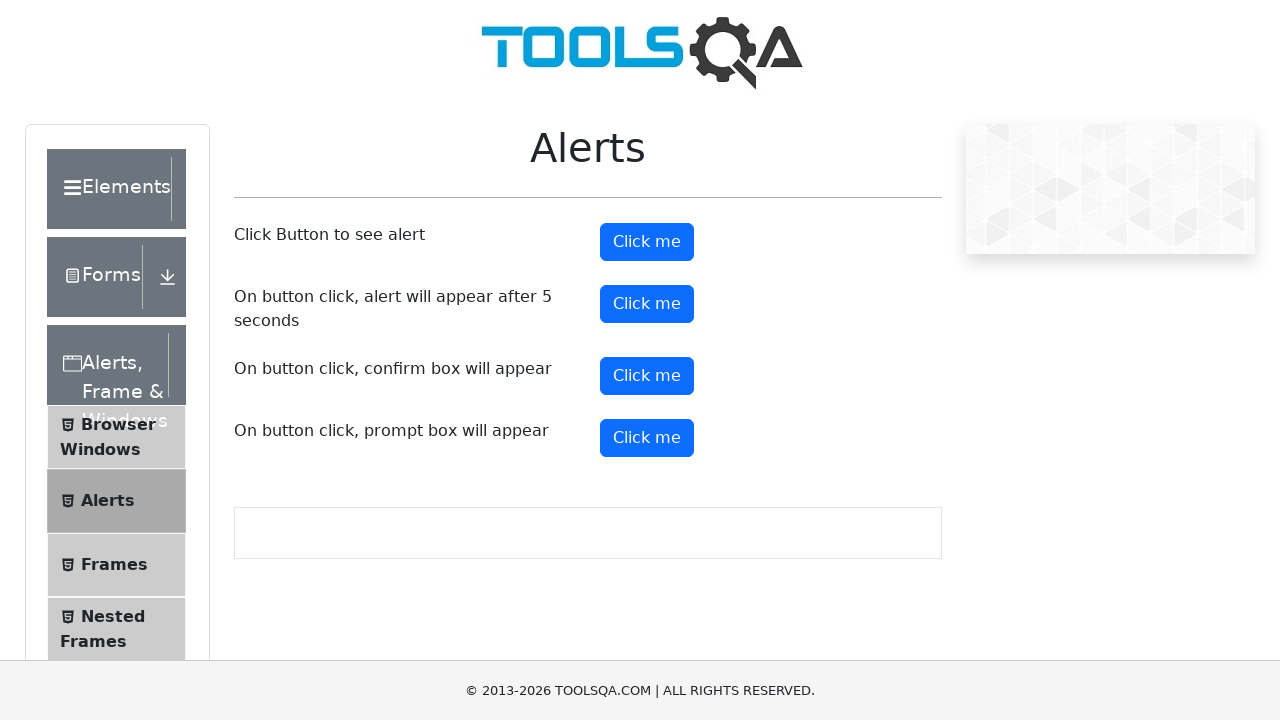

Clicked timed alert button at (647, 304) on #timerAlertButton
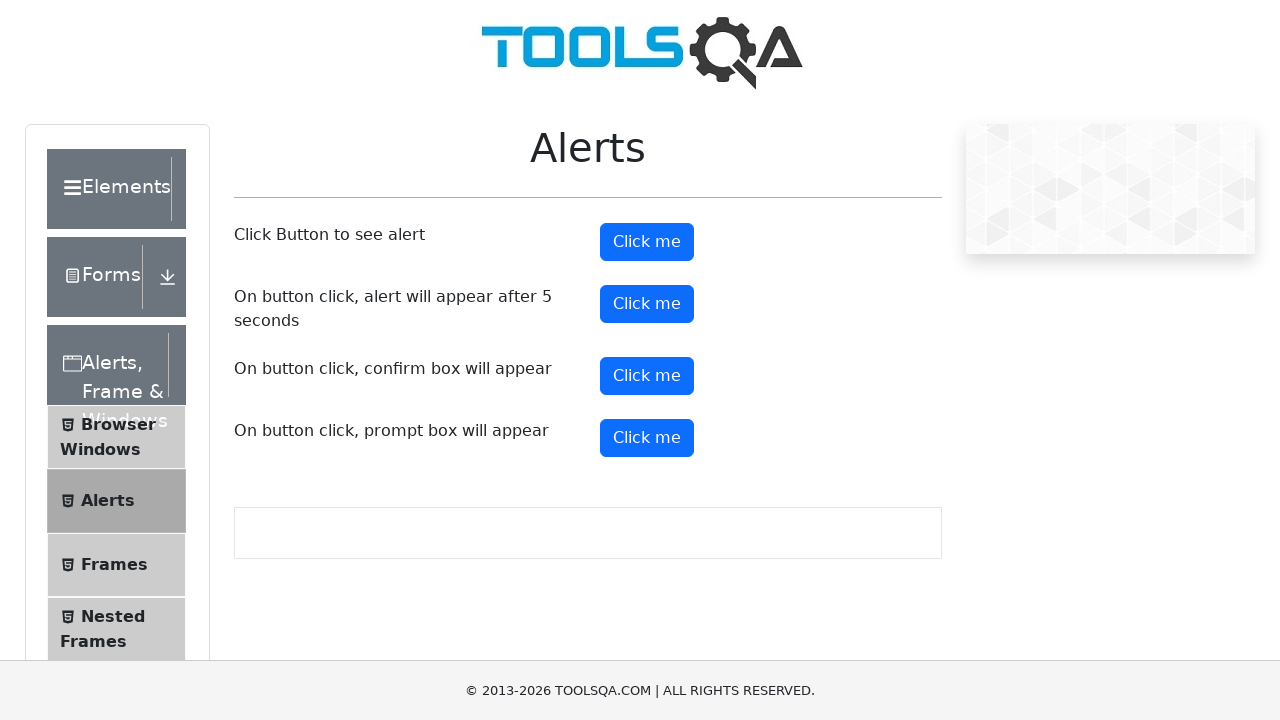

Waited 6 seconds for timed alert to appear and be accepted
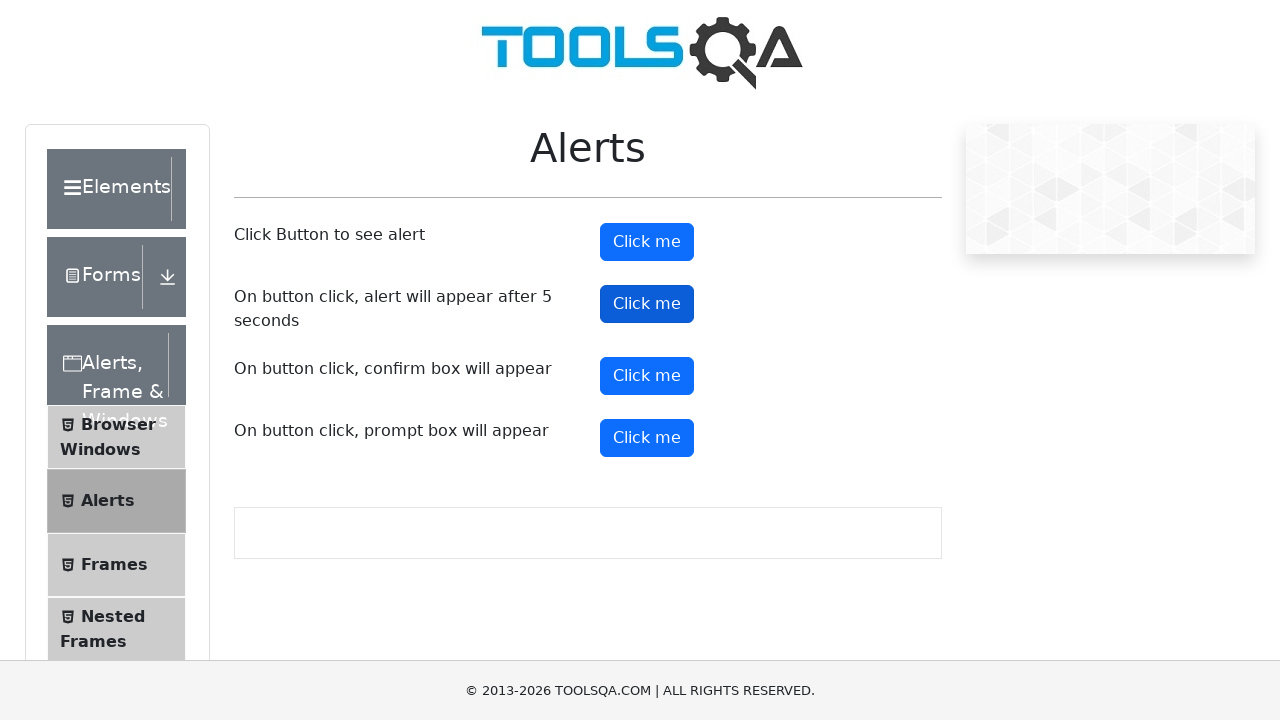

Set up dialog handler to dismiss confirm alert
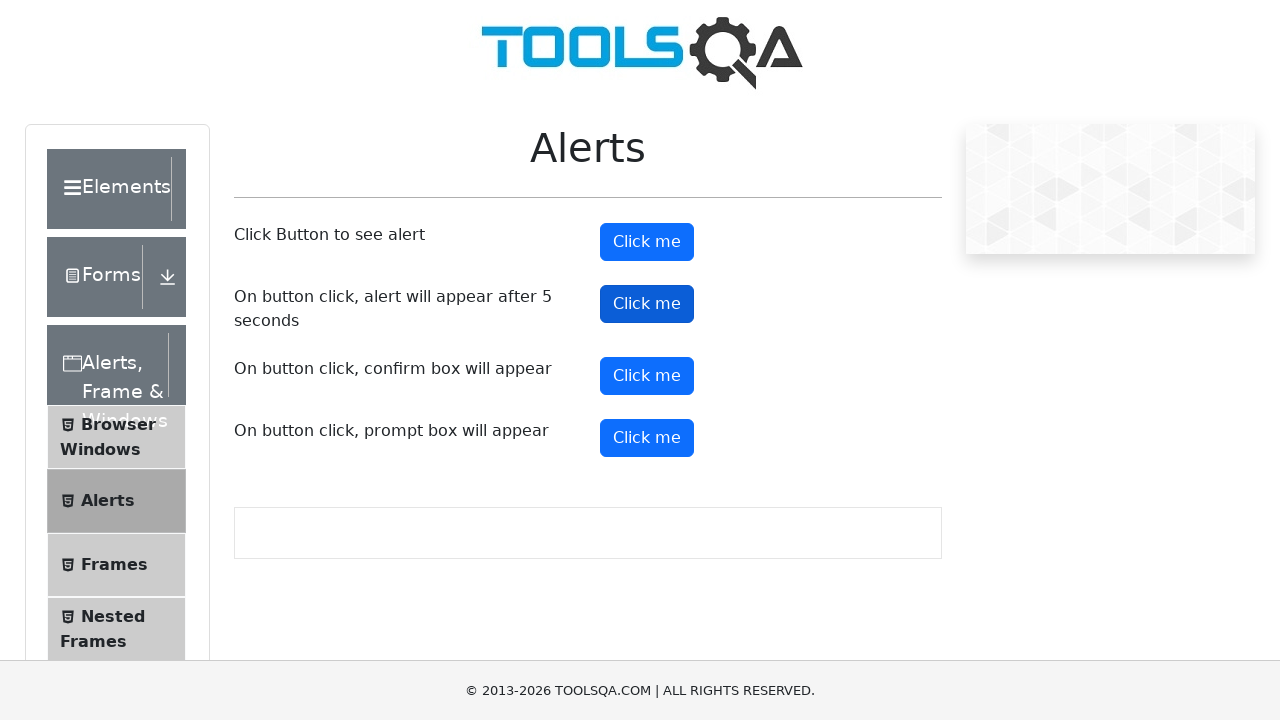

Clicked confirm dialog button at (647, 376) on #confirmButton
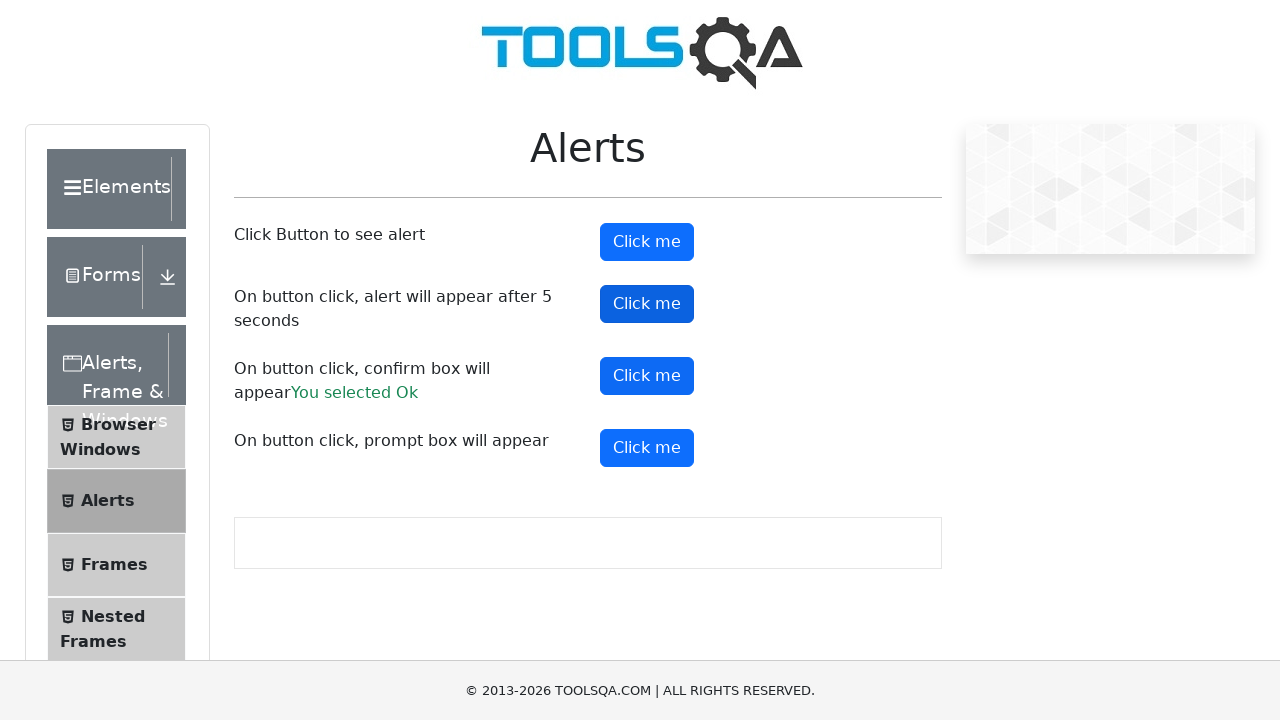

Waited 2 seconds for confirm alert to be dismissed
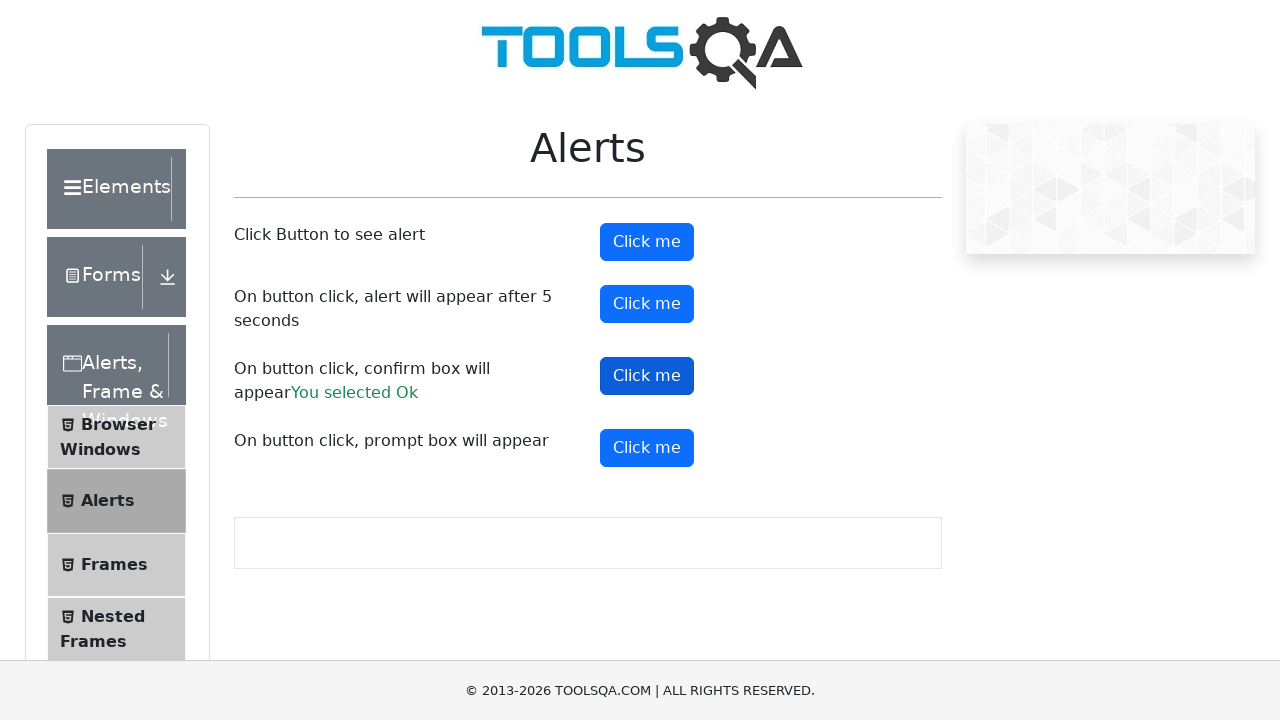

Set up dialog handler to enter text 'Nasir' and accept prompt alert
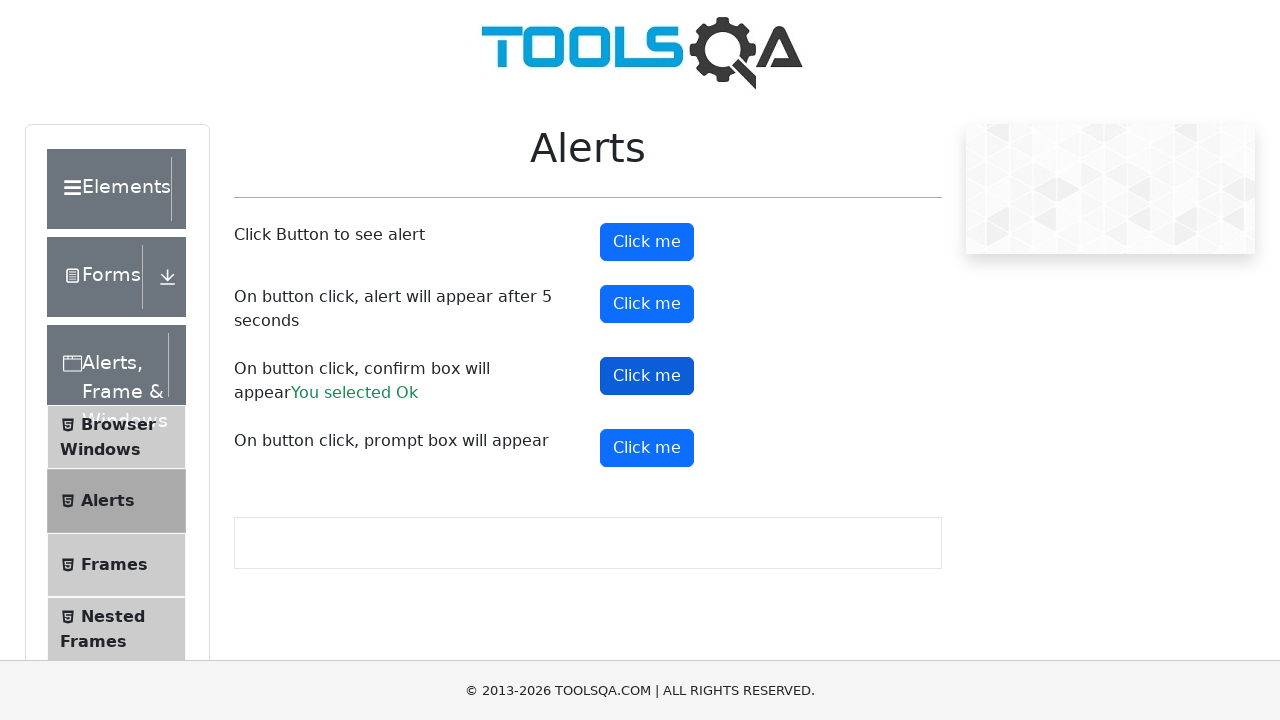

Clicked prompt dialog button at (647, 448) on #promtButton
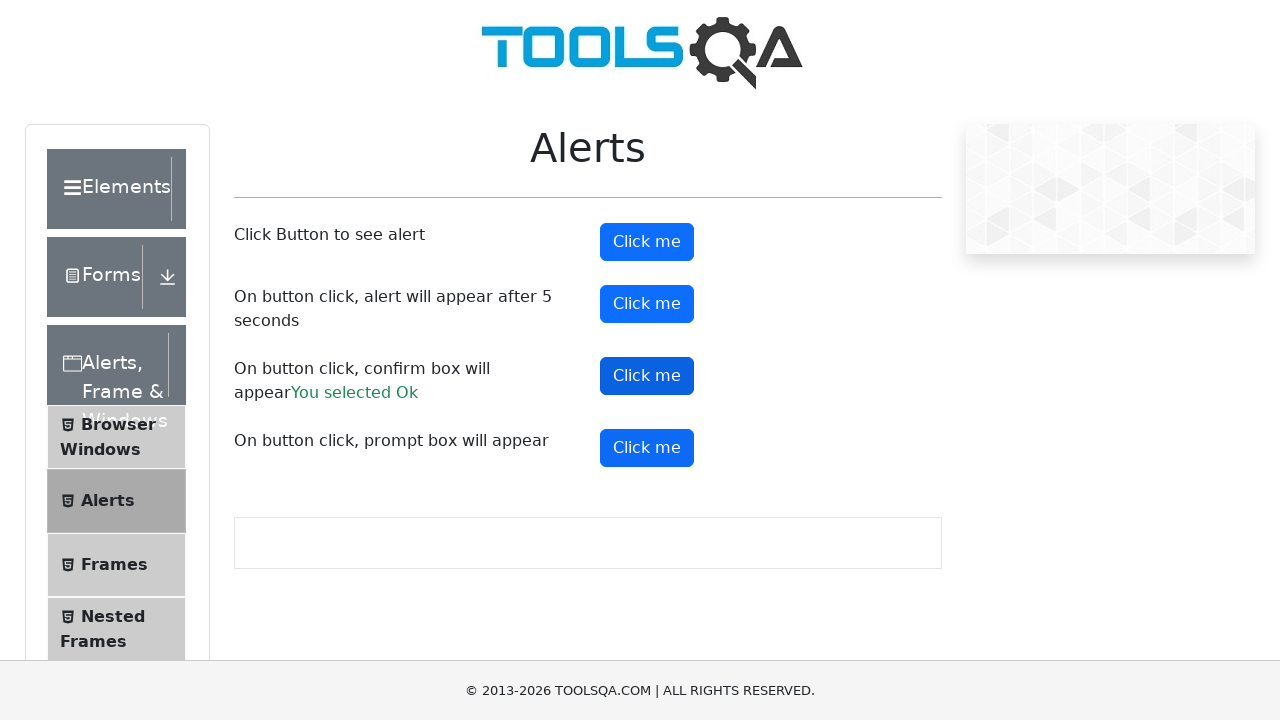

Waited 2 seconds for prompt alert to be processed
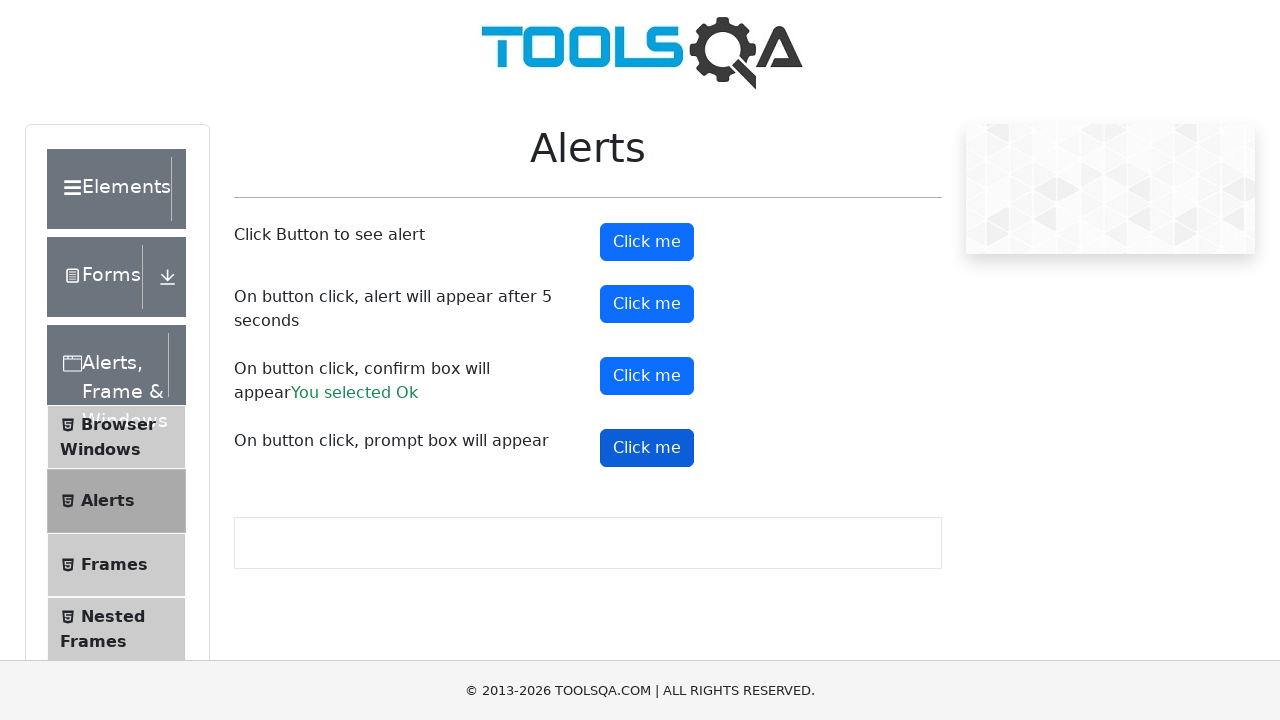

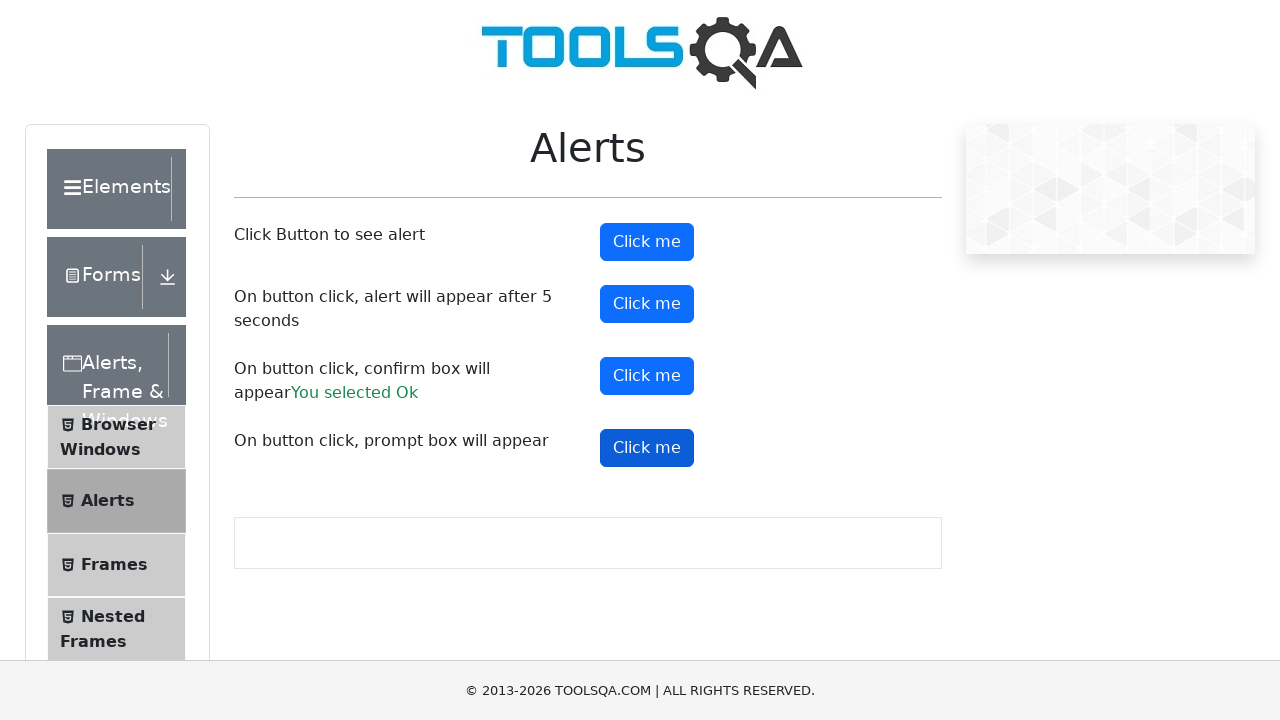